Tests autocomplete/autosuggest functionality by typing partial text and selecting a matching option from the dropdown suggestions

Starting URL: https://rahulshettyacademy.com/dropdownsPractise

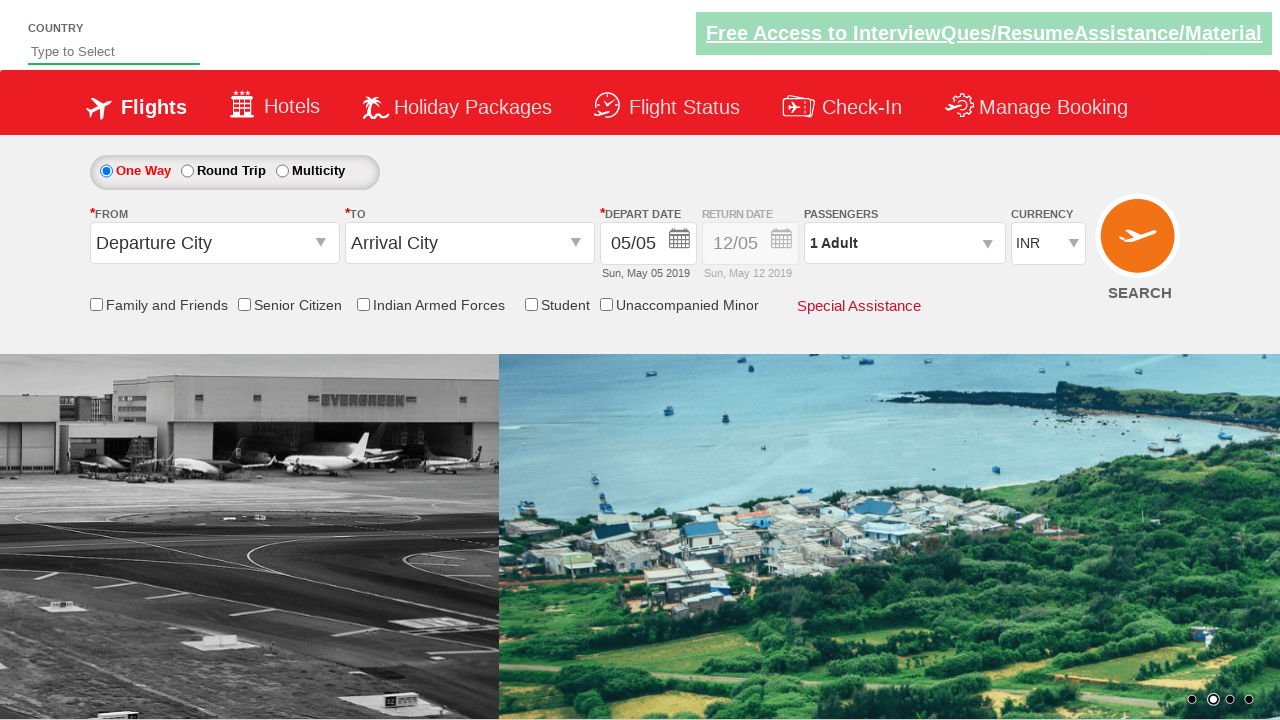

Filled autosuggest field with 'ind' to trigger autocomplete on #autosuggest
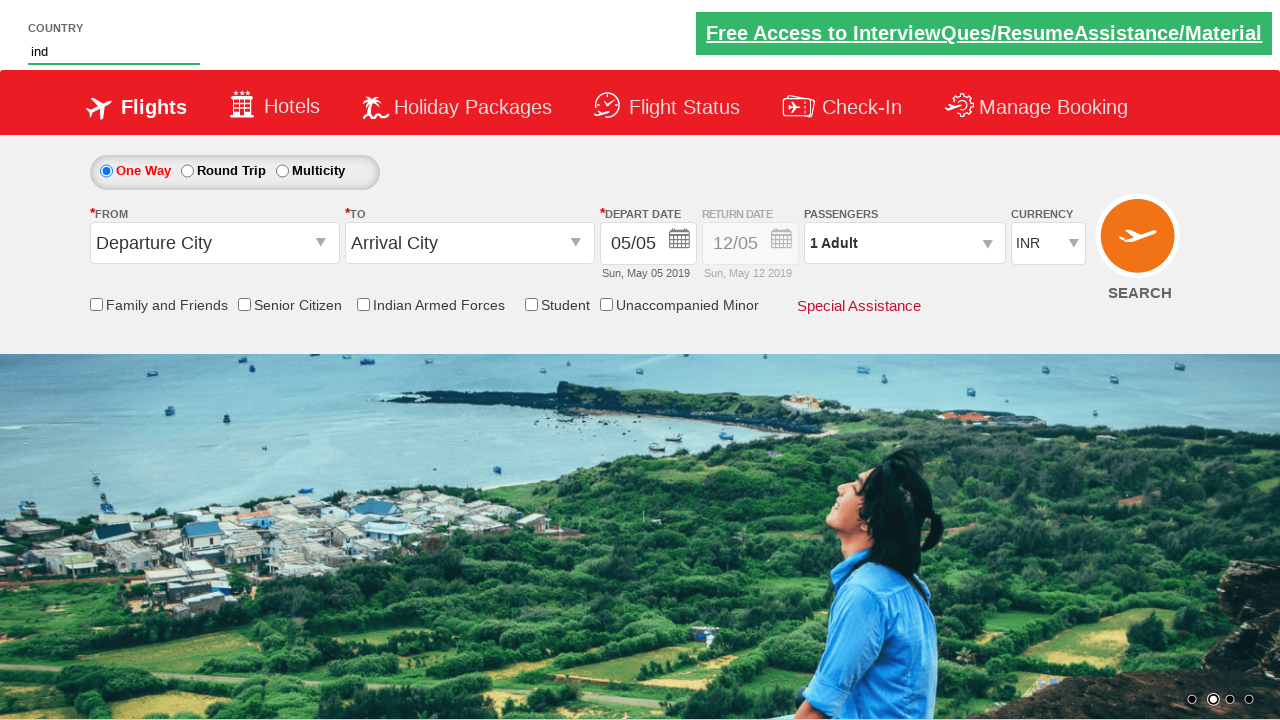

Autocomplete suggestions dropdown appeared
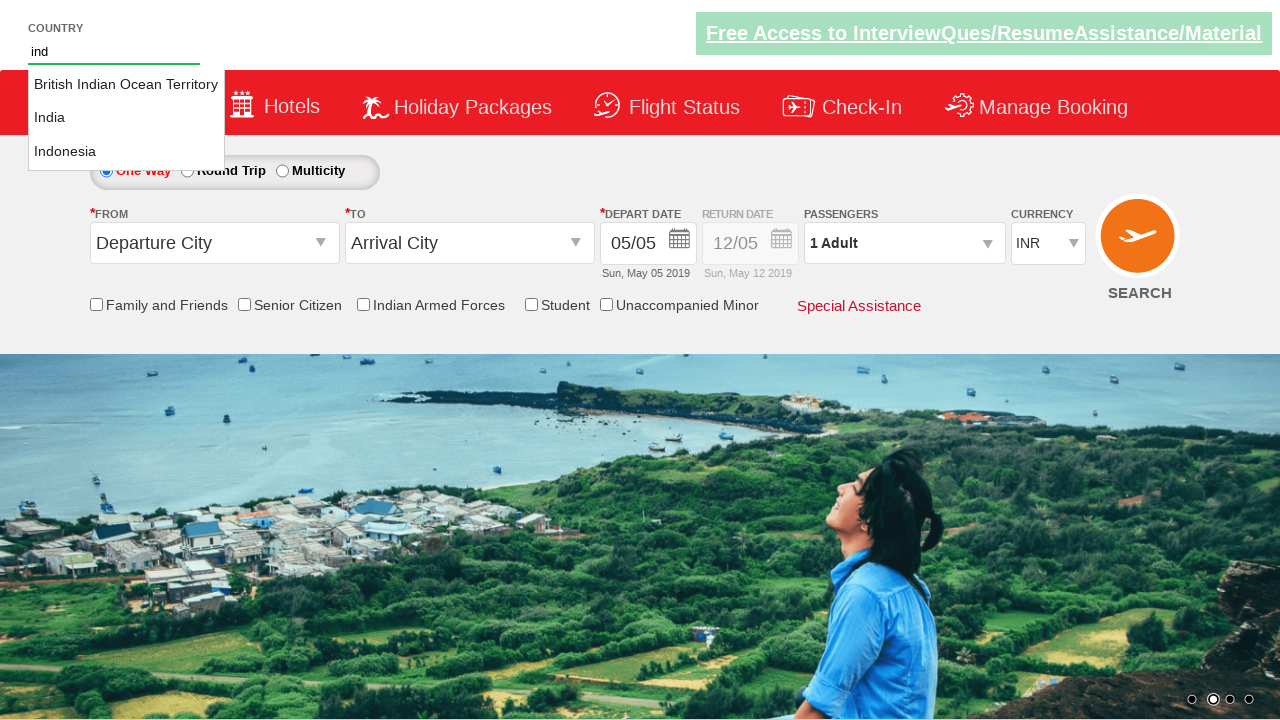

Located 3 autocomplete suggestion items
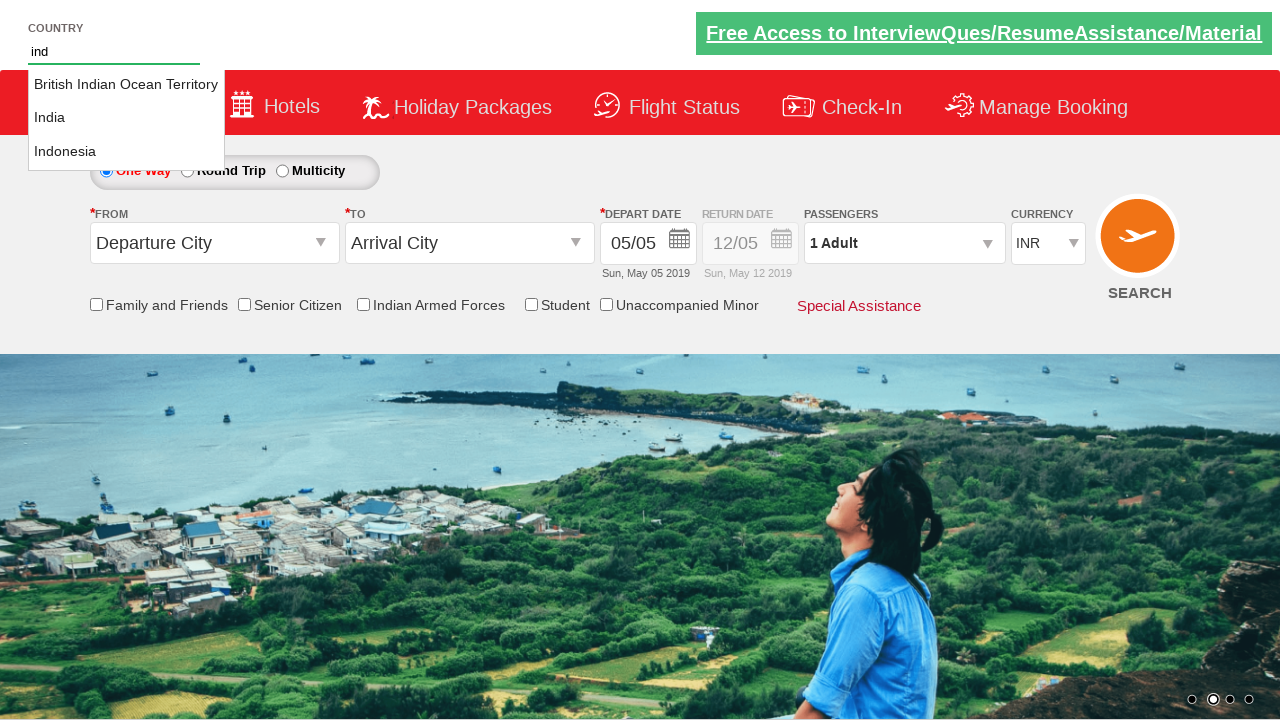

Clicked on 'India' option from autocomplete suggestions at (126, 118) on li.ui-menu-item a >> nth=1
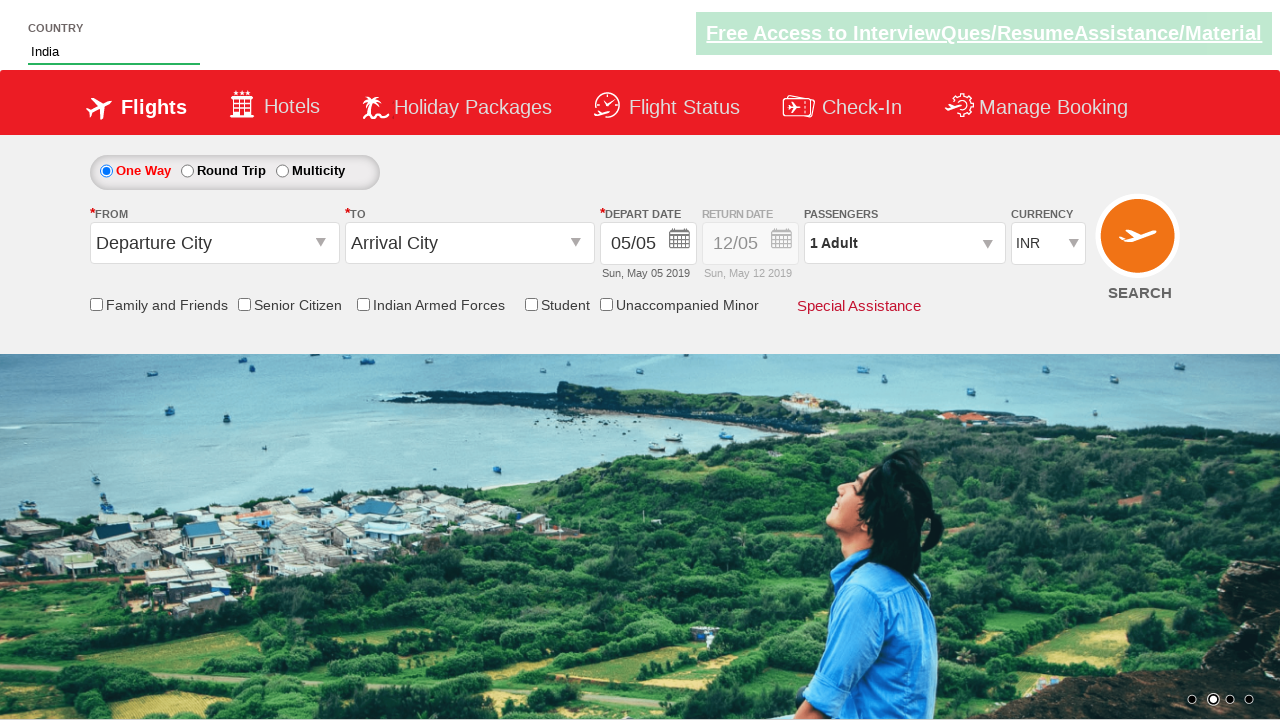

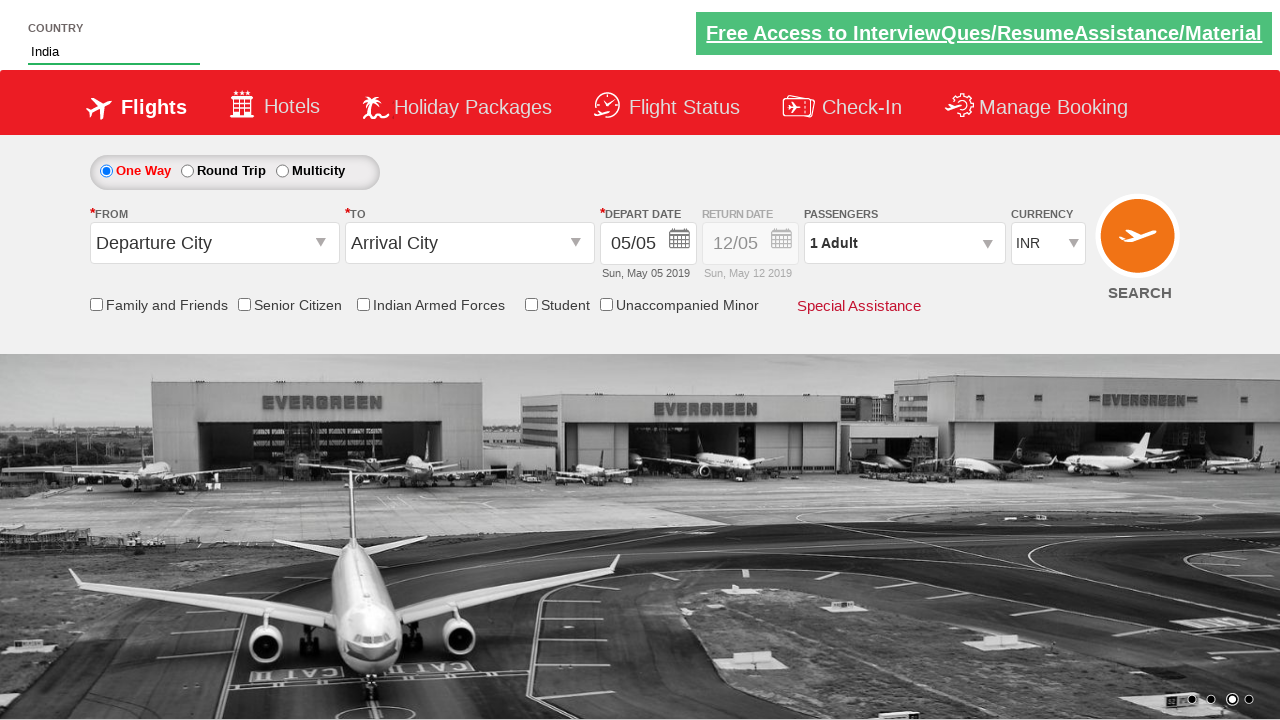